Tests successful registration with valid user data

Starting URL: https://www.sharelane.com/cgi-bin/register.py

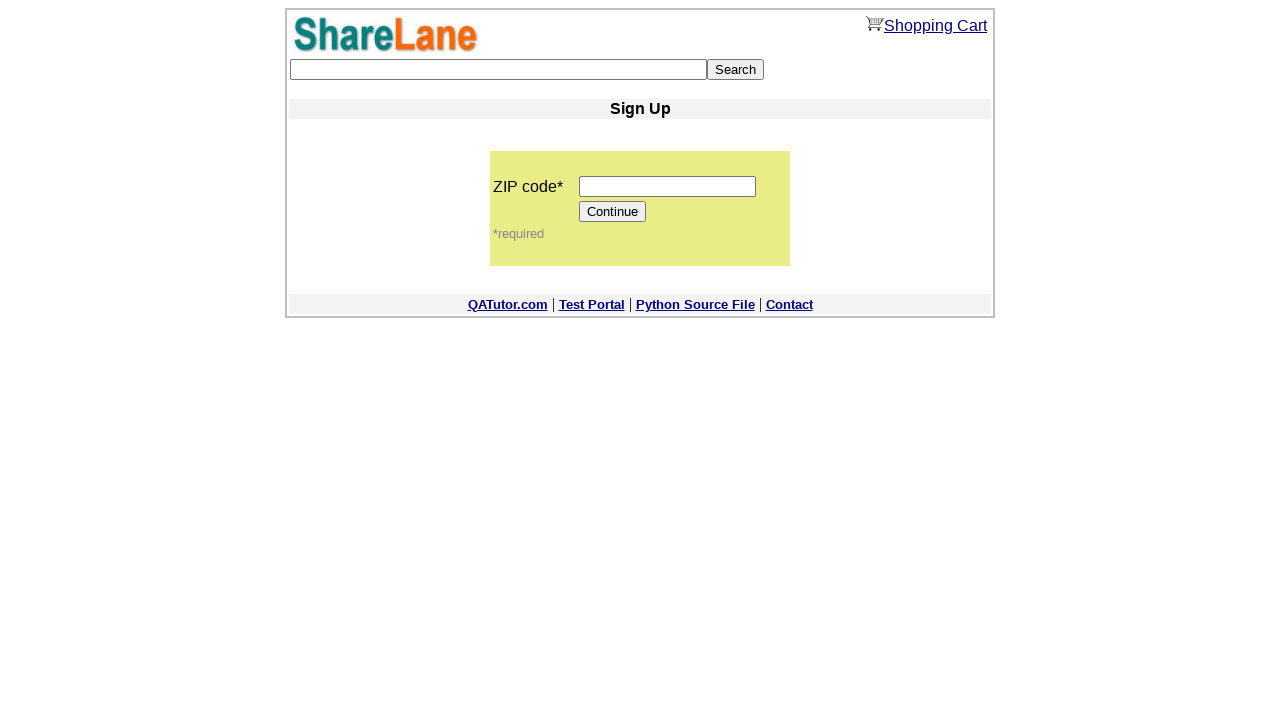

Filled zip code field with '12345' on input[name='zip_code']
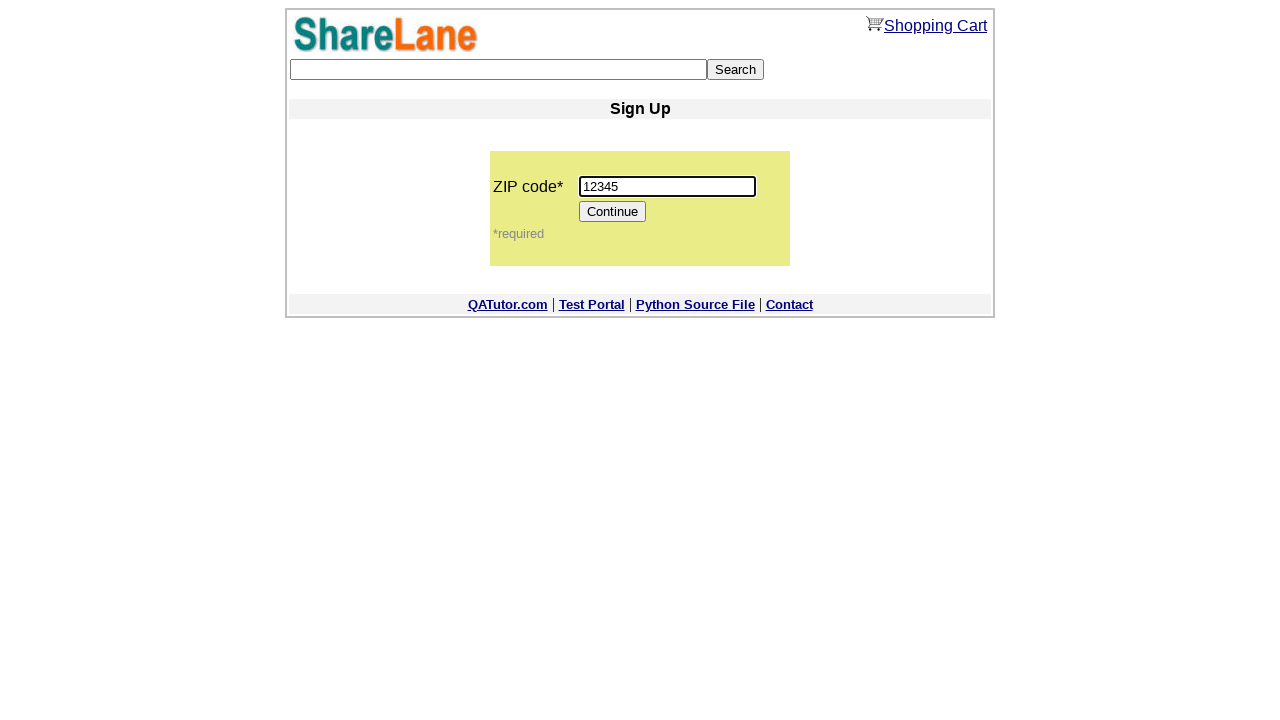

Clicked Continue button to proceed to registration form at (613, 212) on [value='Continue']
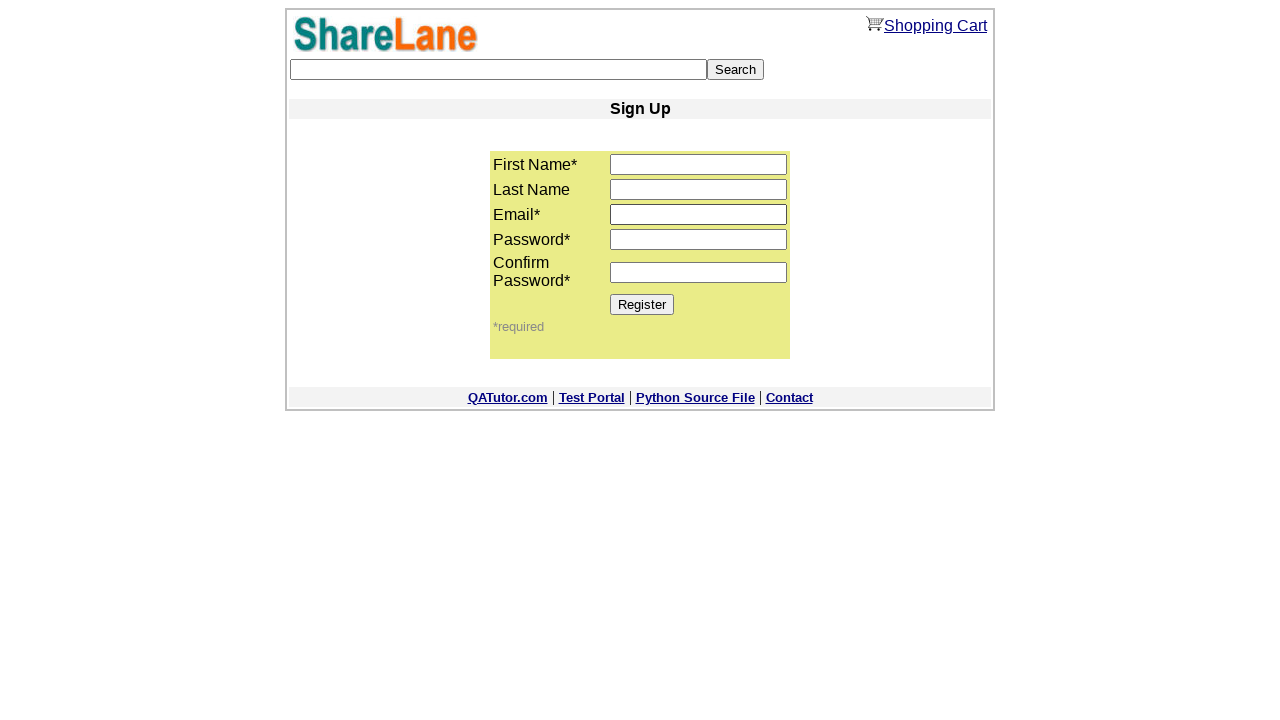

Filled first name field with 'test' on input[name='first_name']
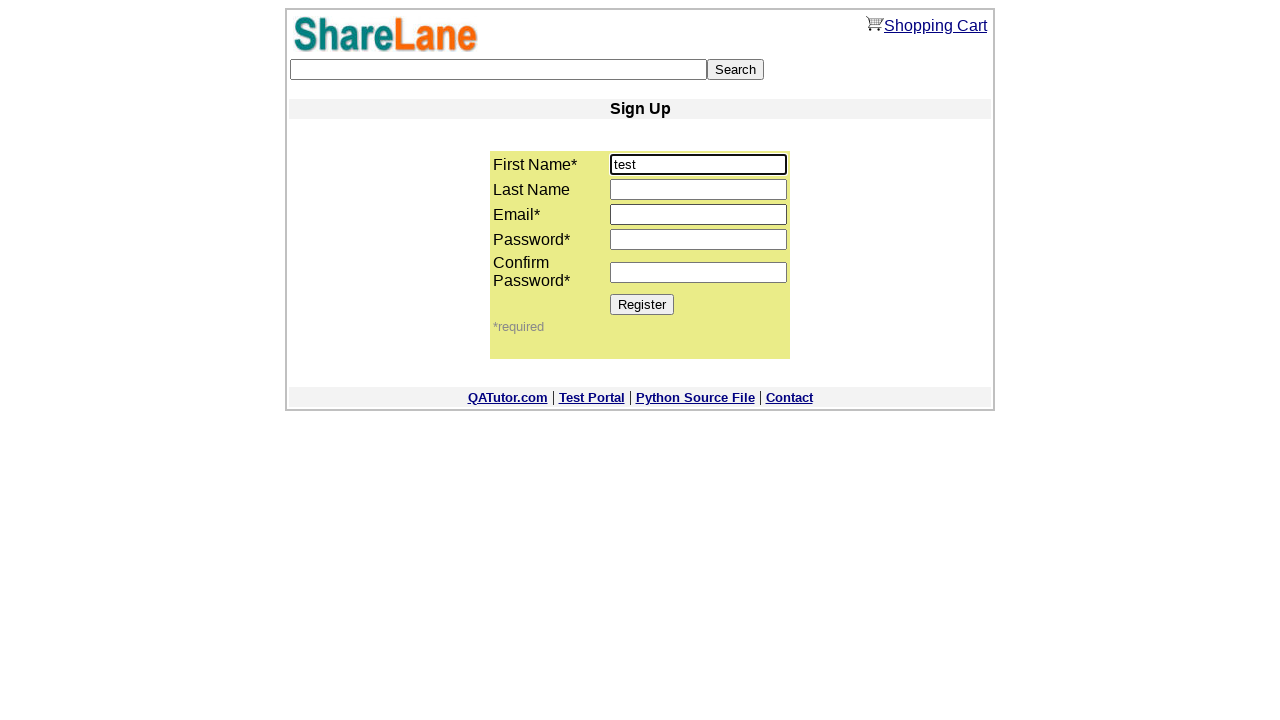

Filled email field with 'user456@test.test' on input[name='email']
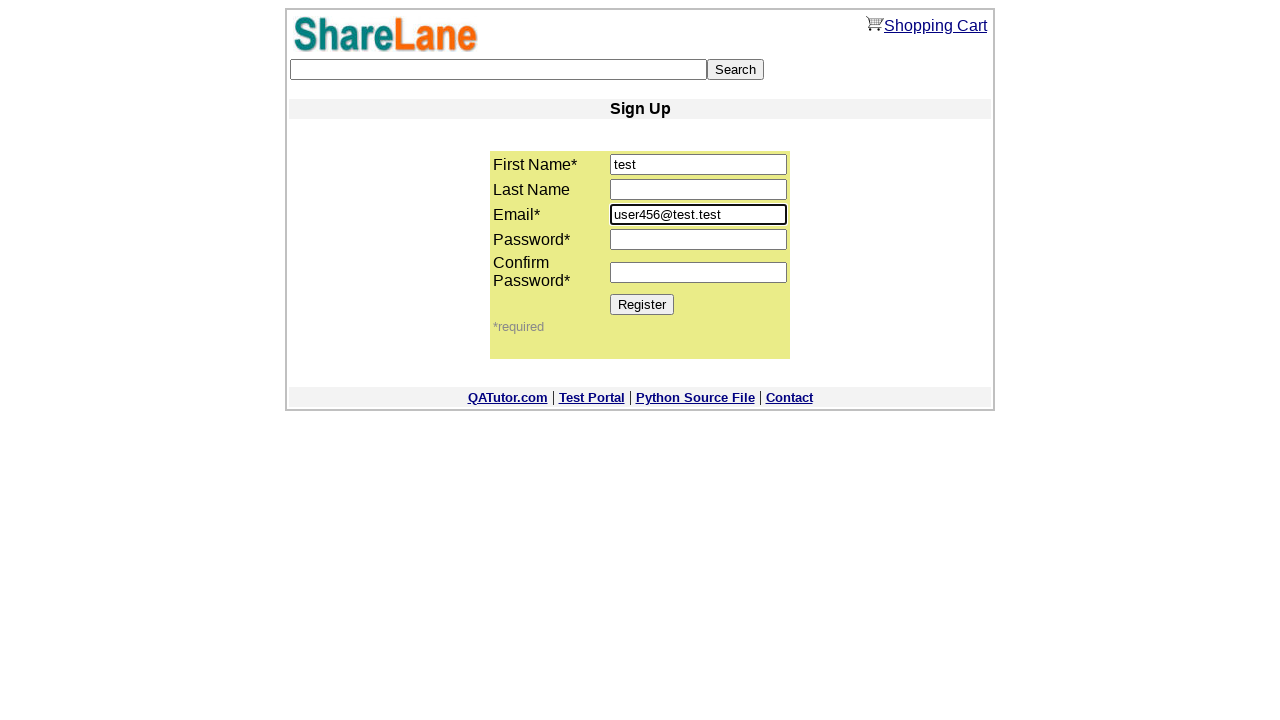

Filled password field with '12345' on input[name='password1']
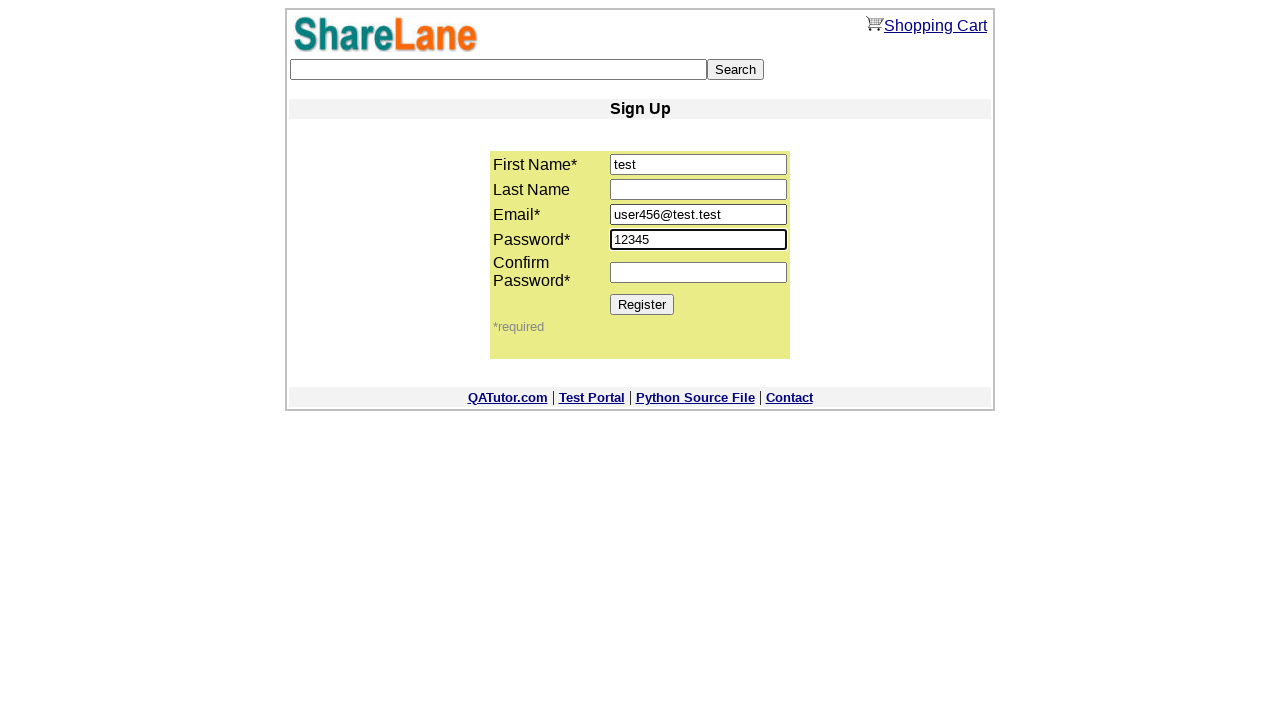

Filled password confirmation field with '12345' on input[name='password2']
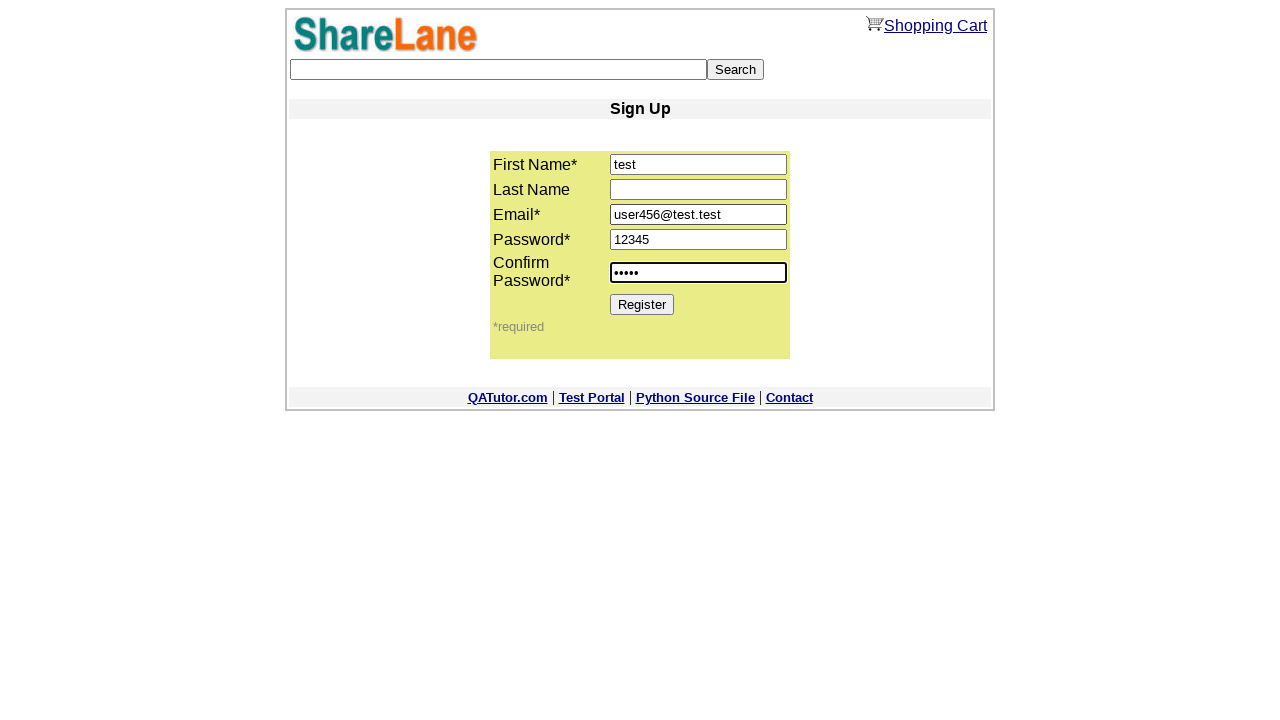

Clicked Register button to submit registration form at (642, 304) on [value='Register']
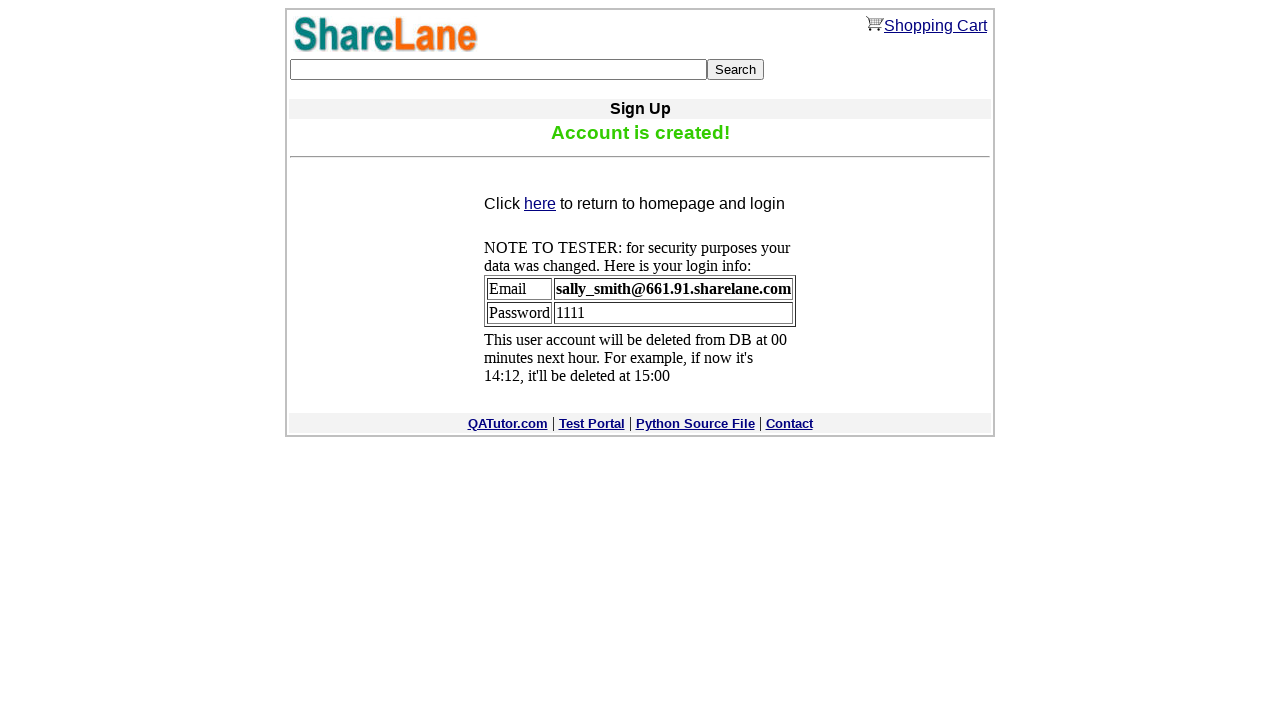

Confirmation message appeared, registration successful
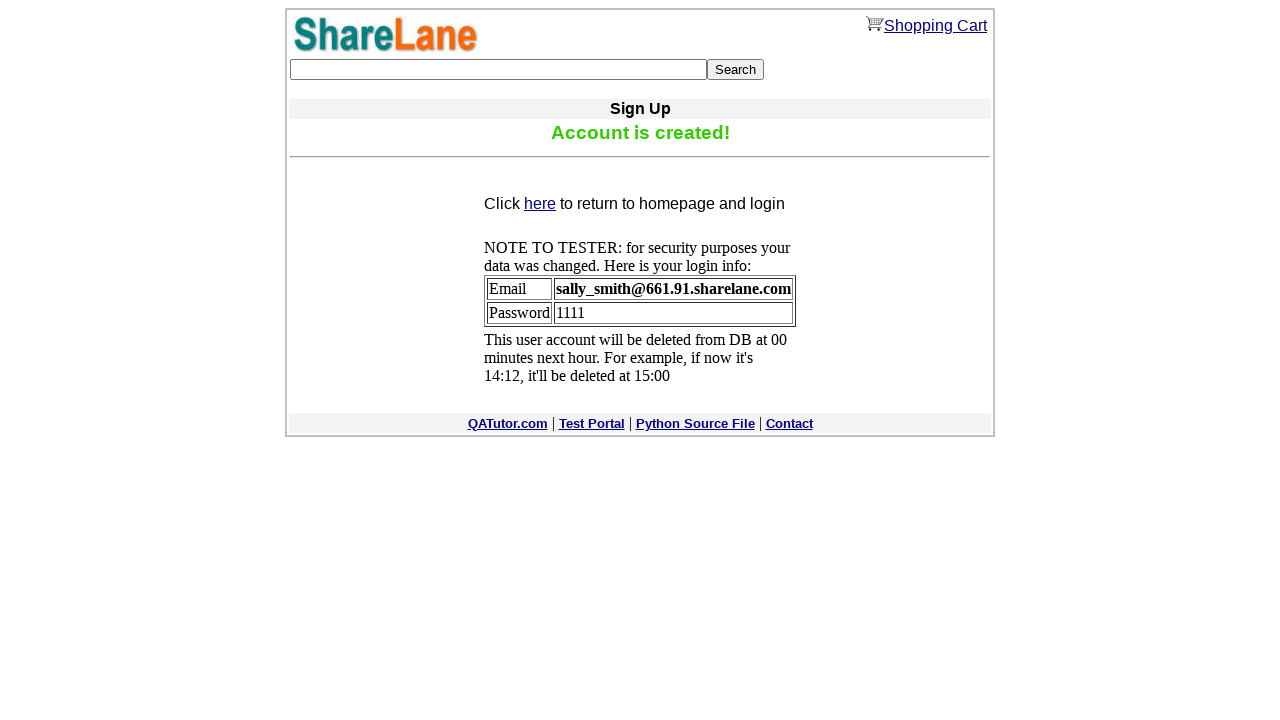

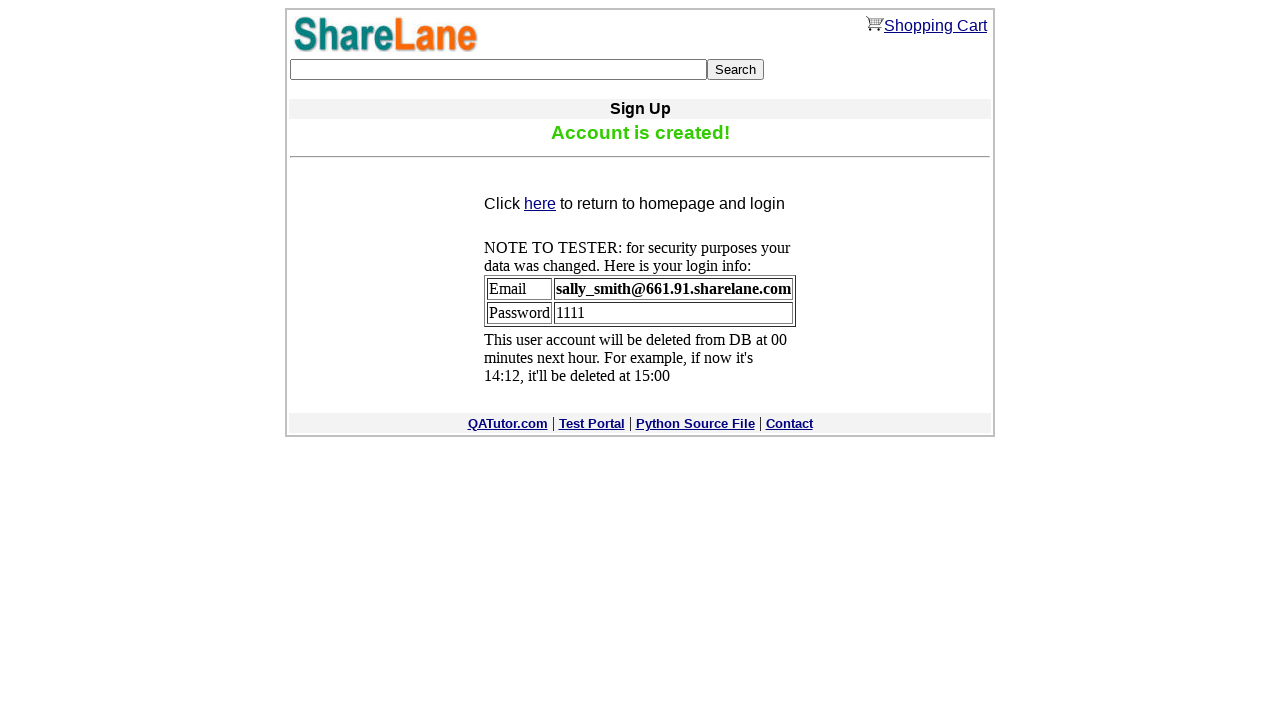